Verifies that the page title is "Your Store"

Starting URL: https://ecommerce-playground.lambdatest.io/

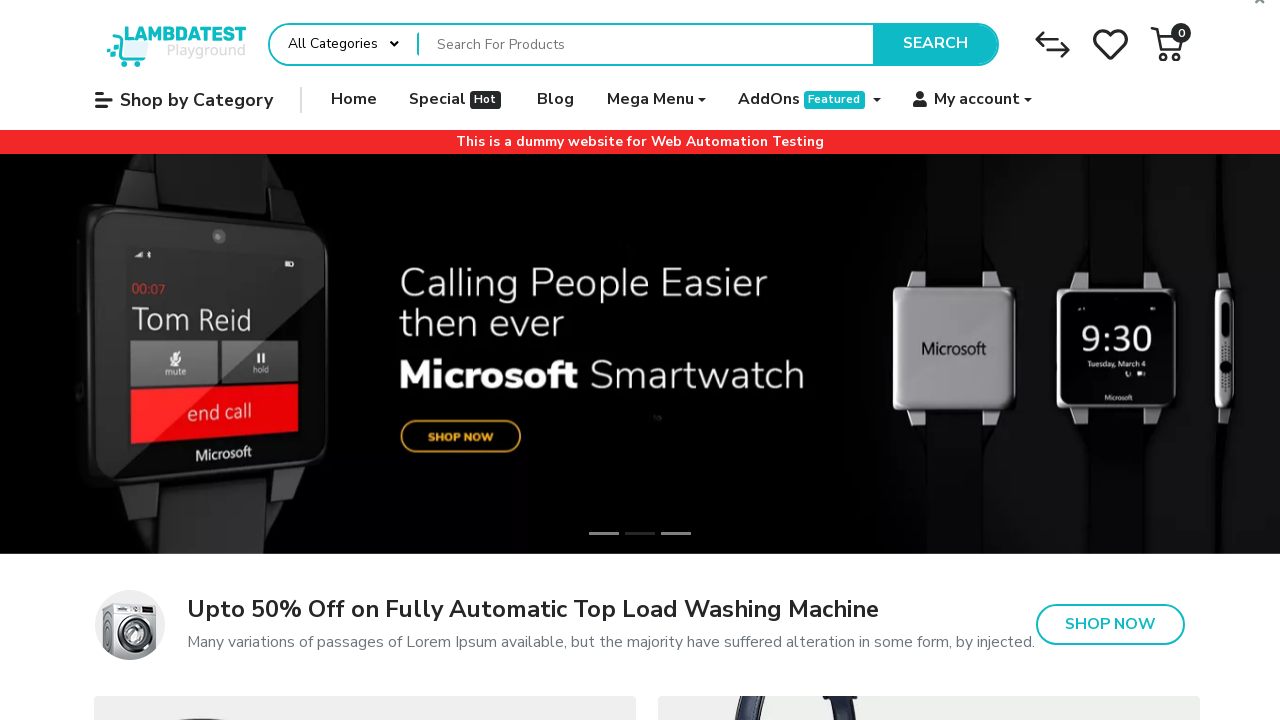

Navigated to ecommerce playground homepage
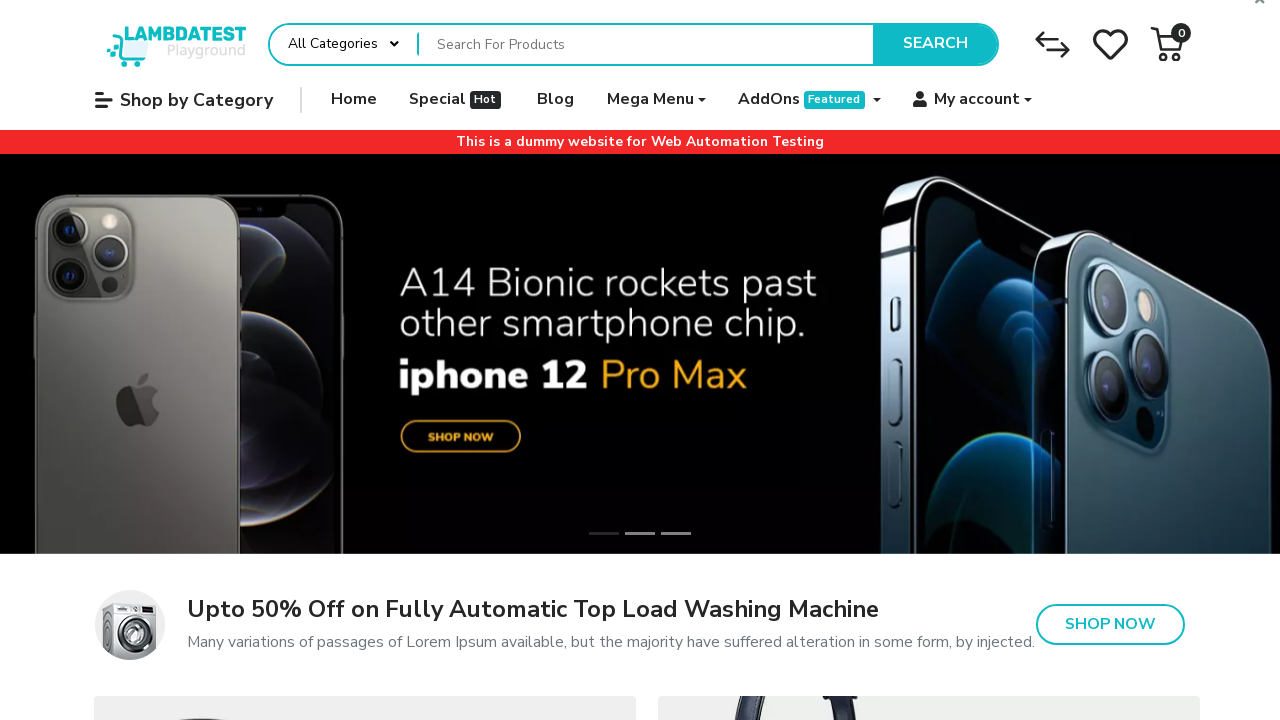

Verified page title is 'Your Store'
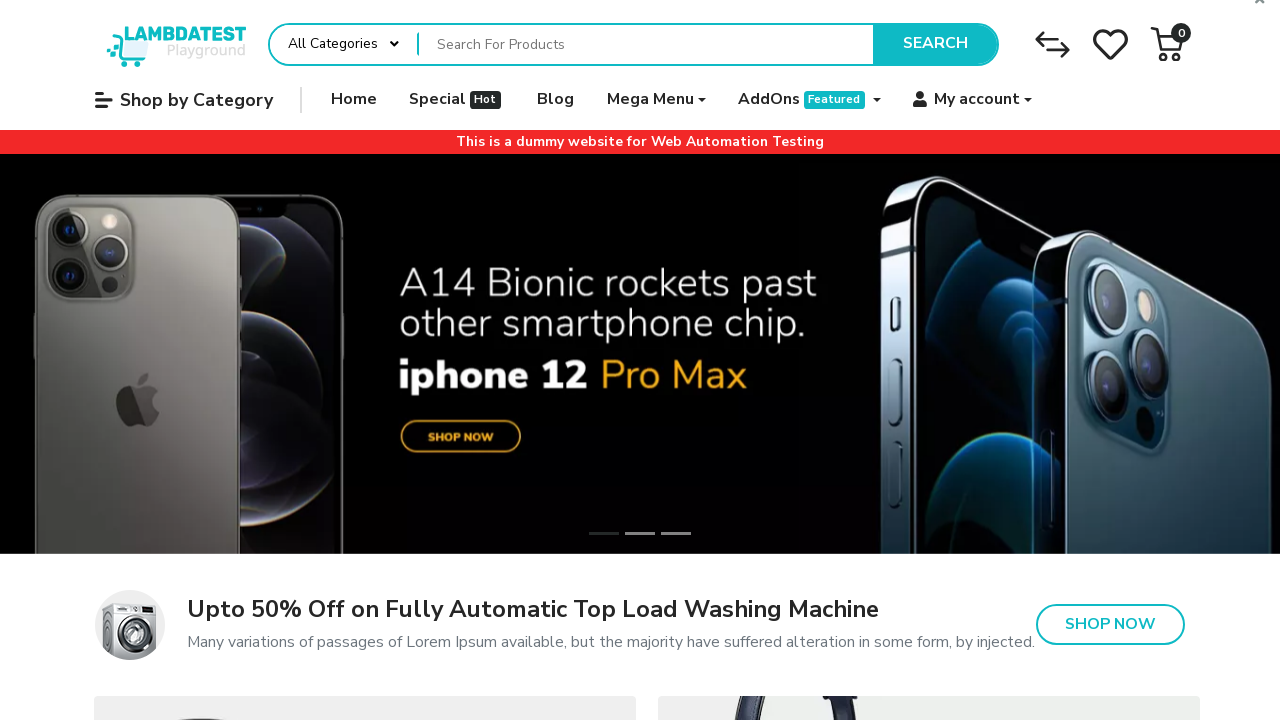

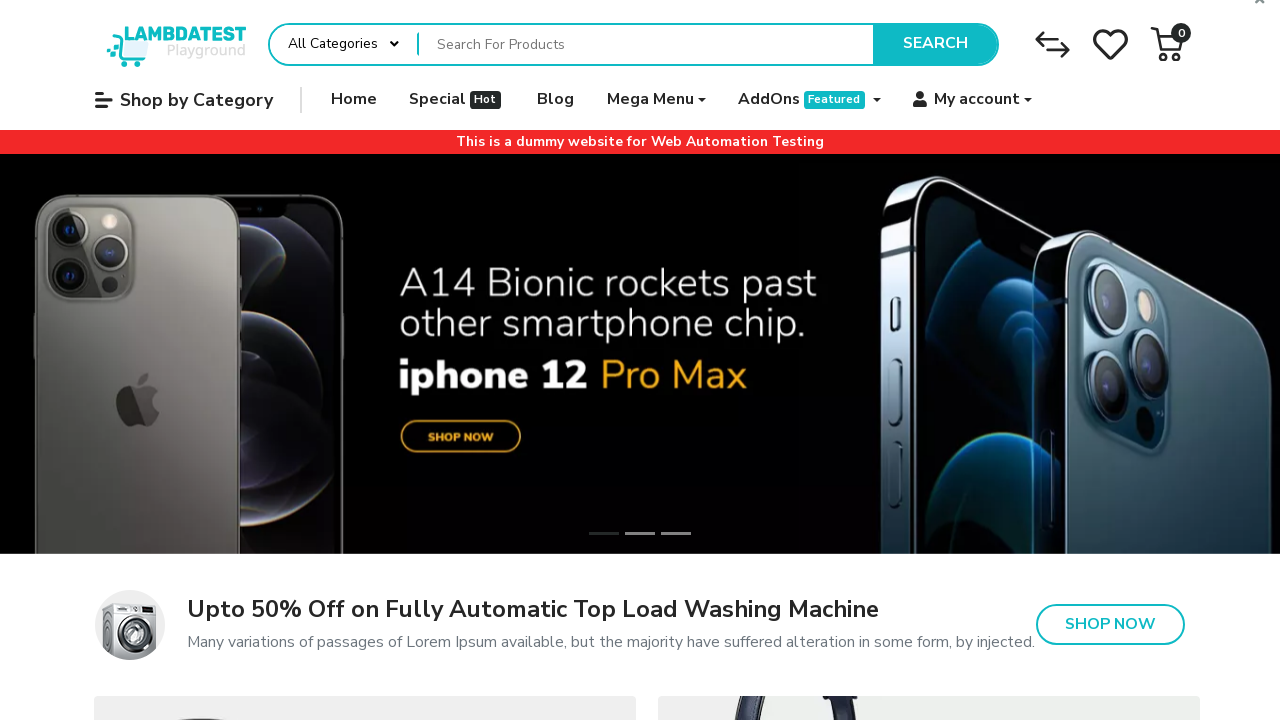